Tests basic browser window operations by navigating to Myntra website, maximizing the window, and retrieving the window position coordinates.

Starting URL: https://www.myntra.com/

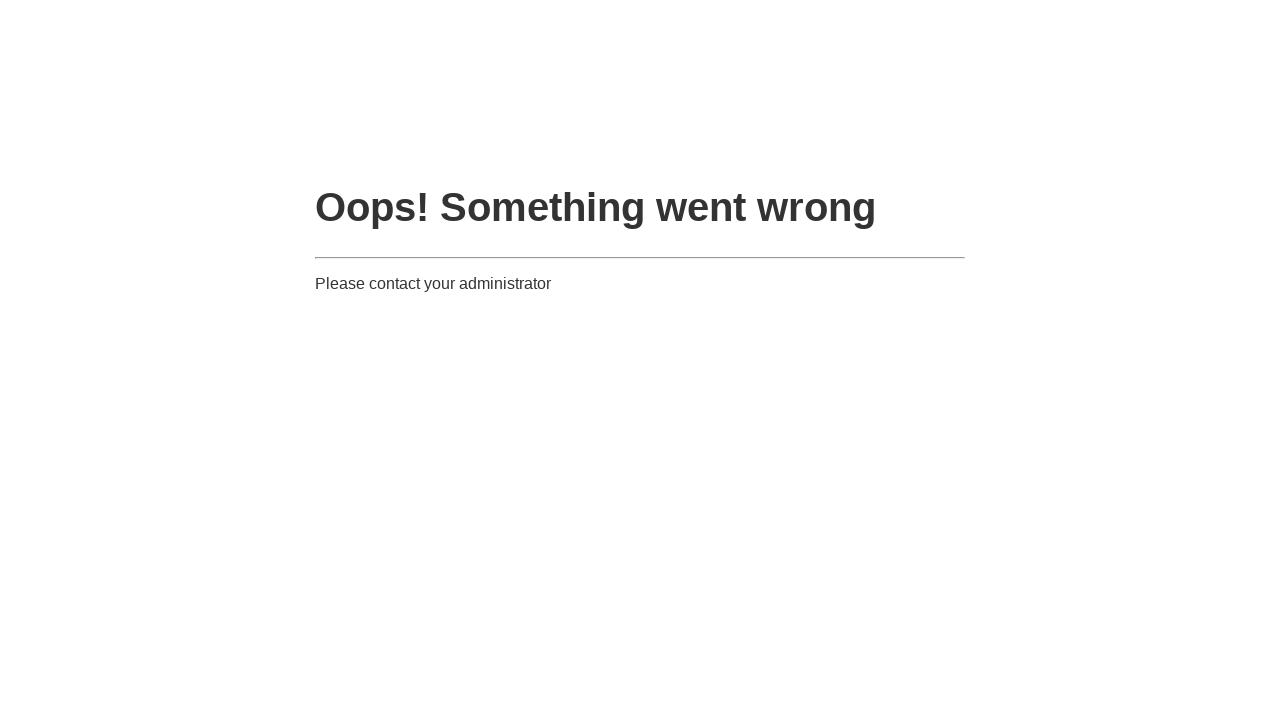

Set viewport size to 1920x1080 to maximize browser window
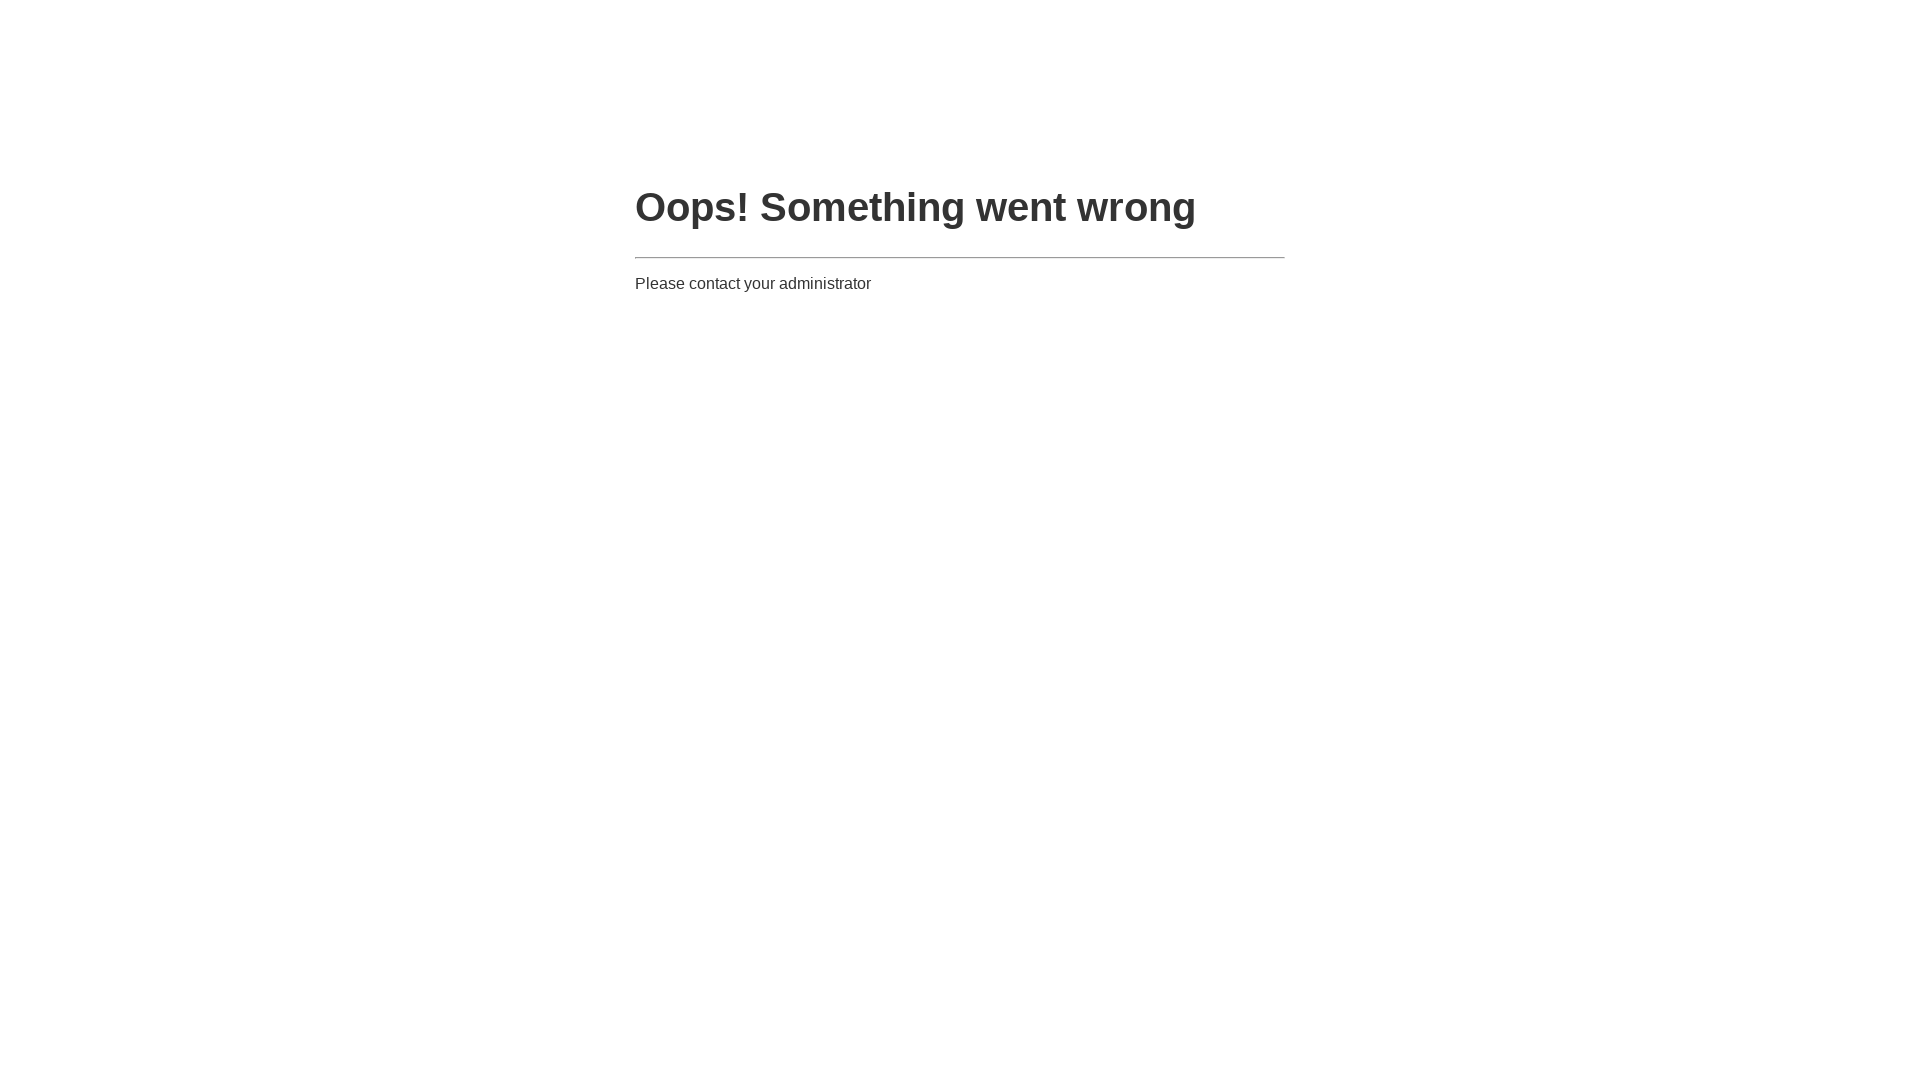

Waited for page to load (domcontentloaded state reached)
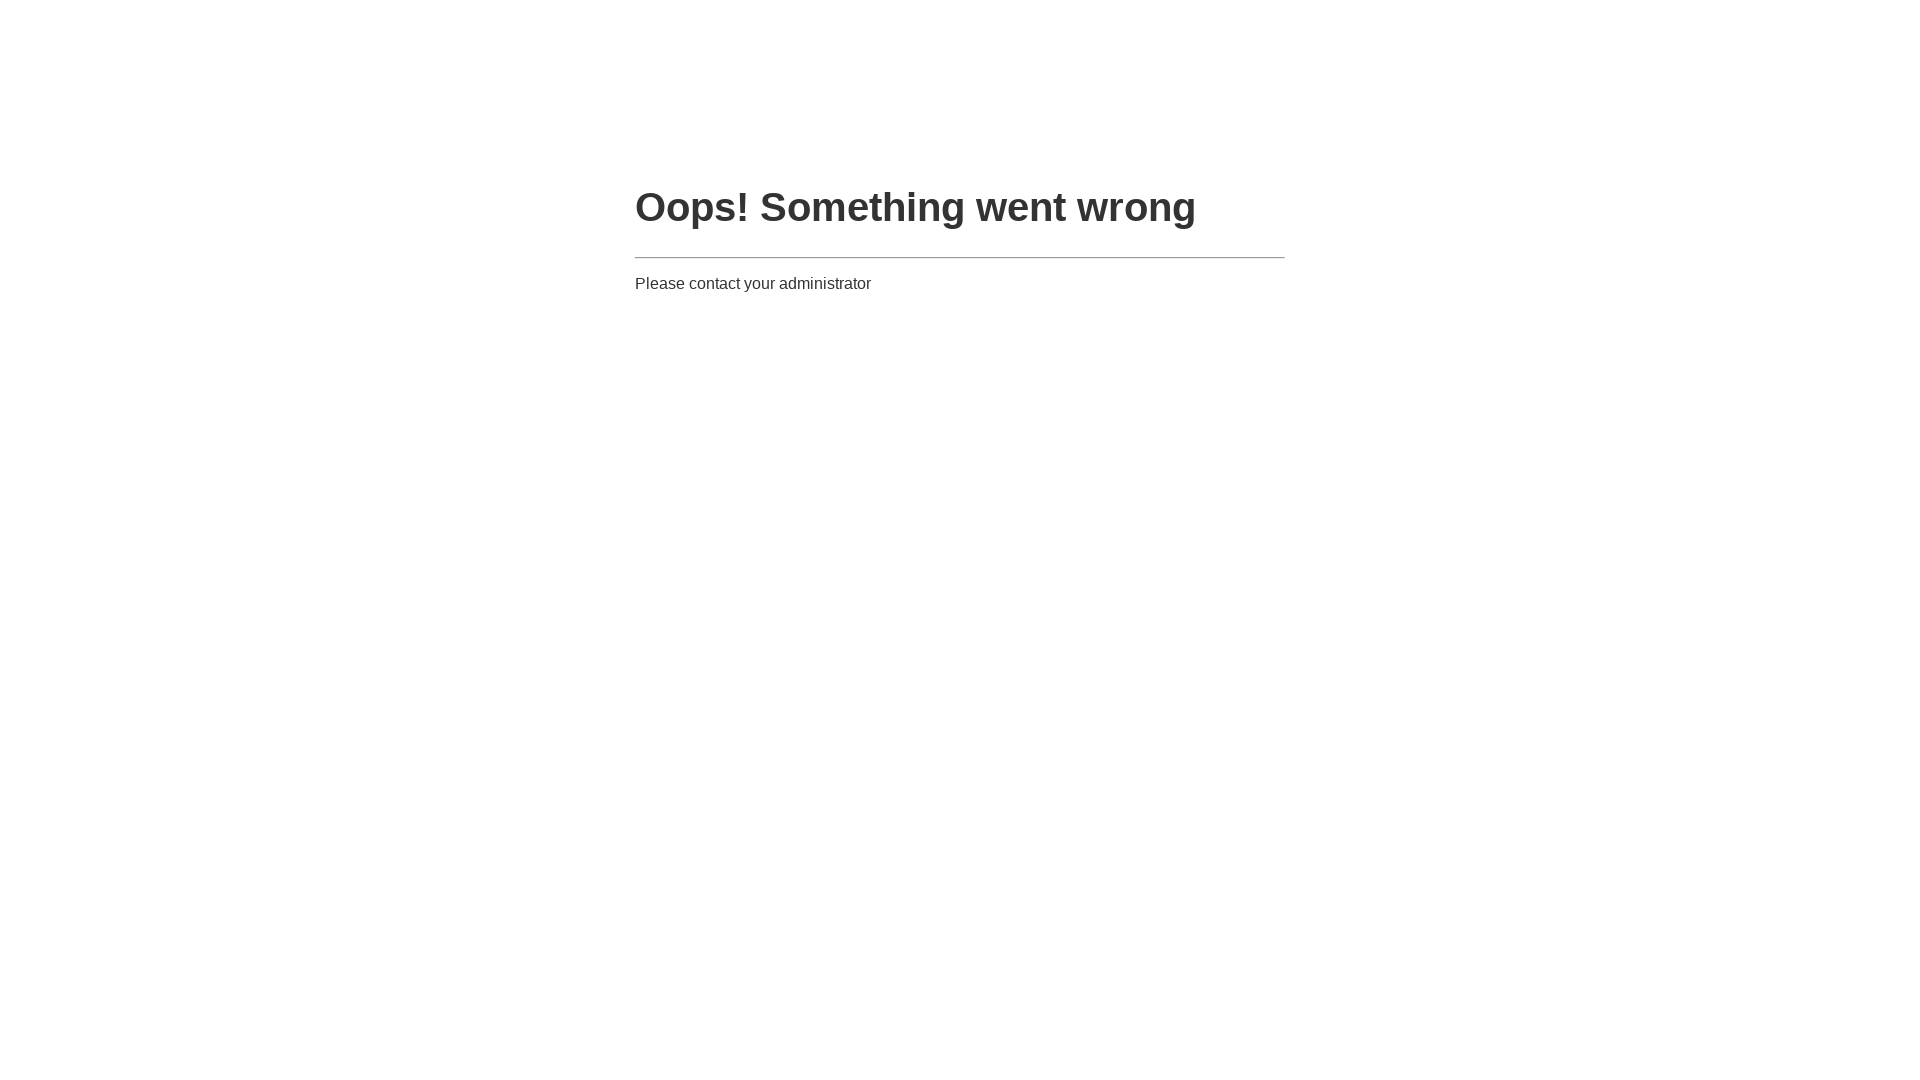

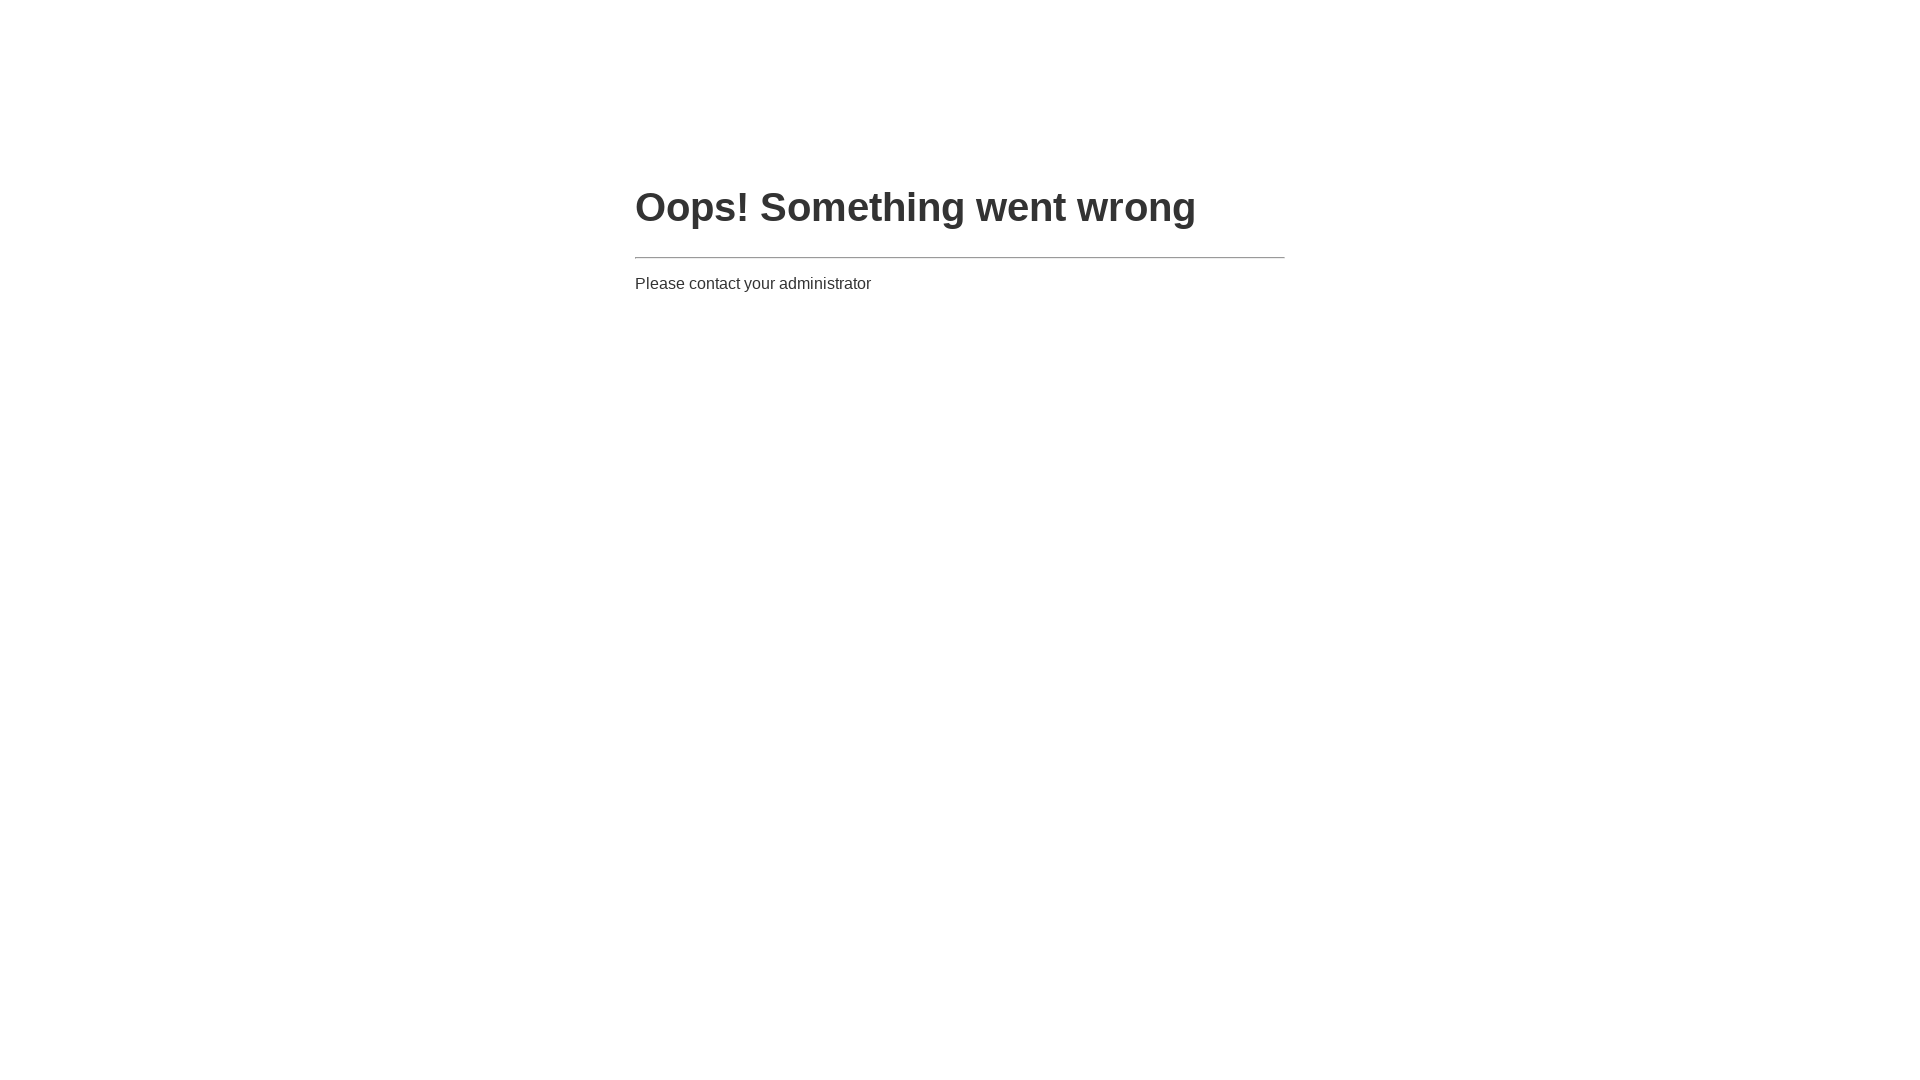